Navigates to the Automation Practice page and verifies that the main image and footer links are present on the page

Starting URL: https://rahulshettyacademy.com/AutomationPractice

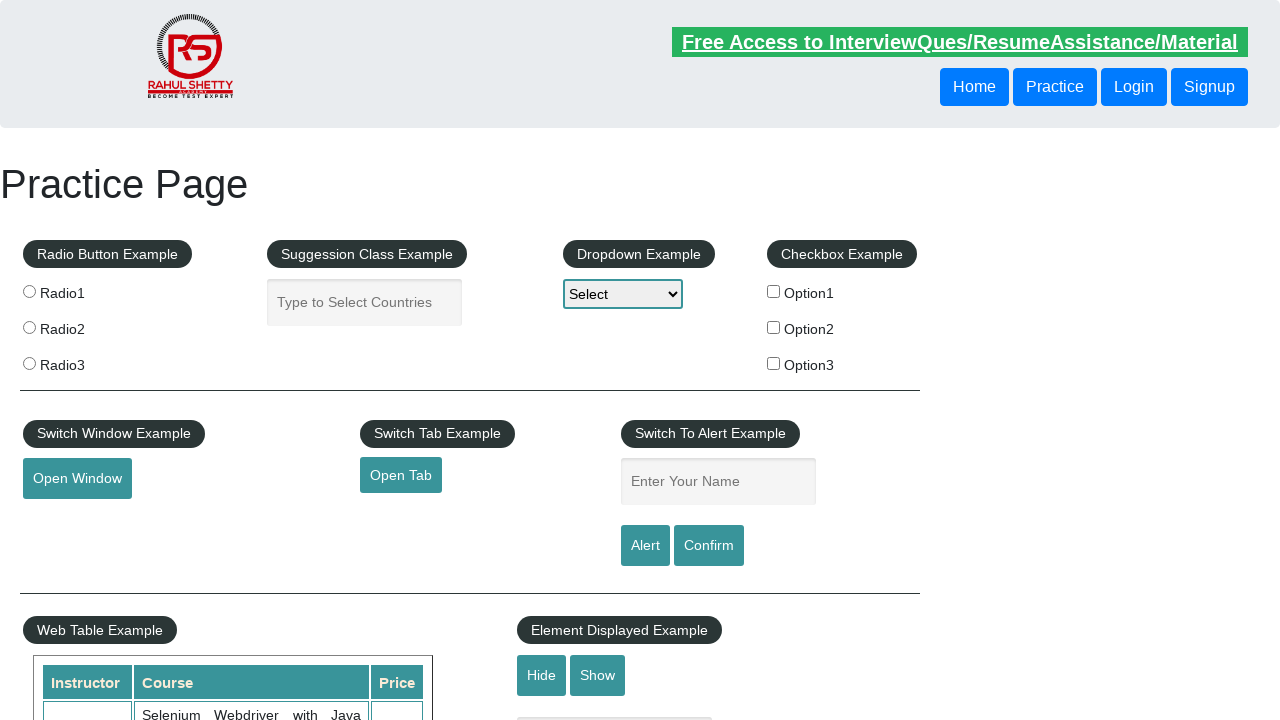

Waited for main image to be visible
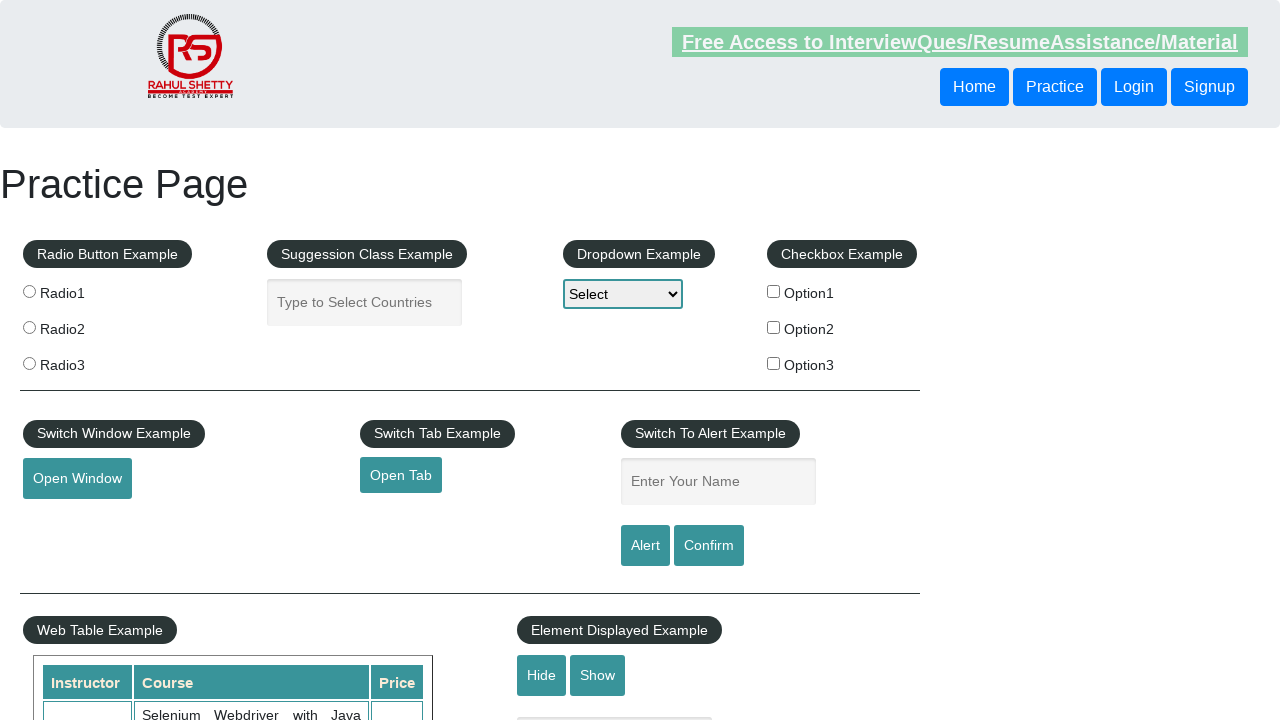

Waited for footer links section to load
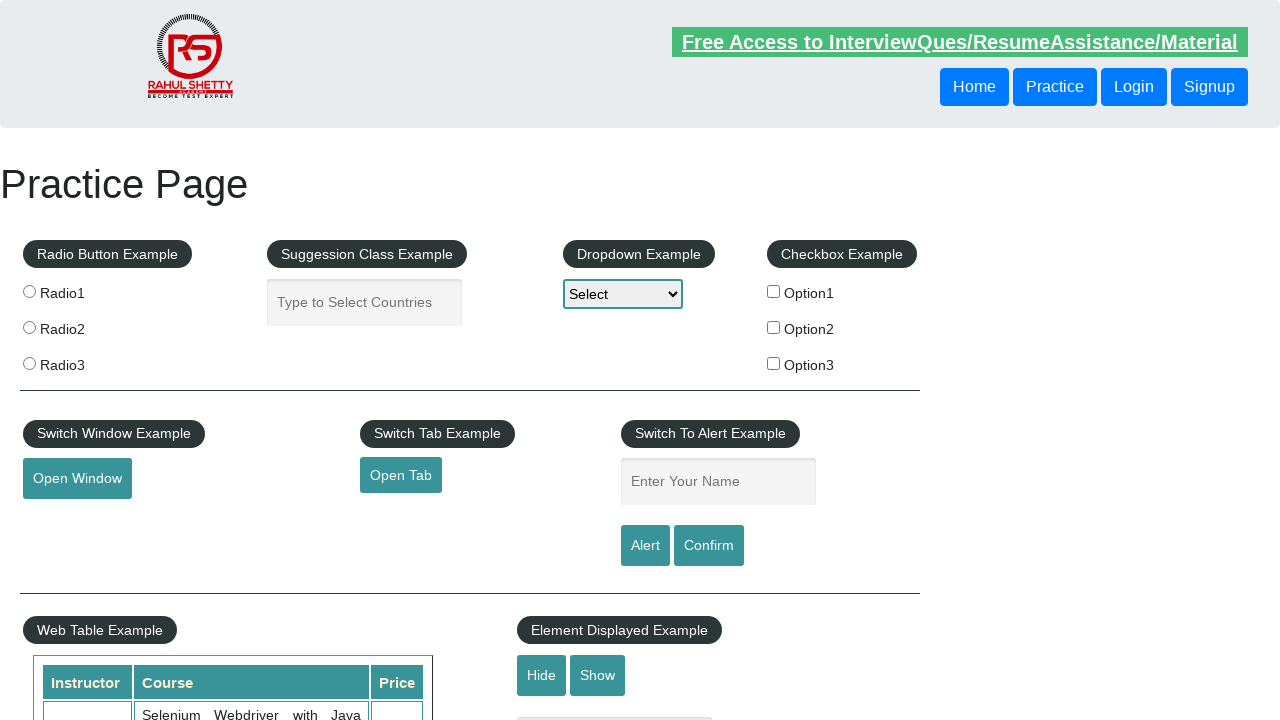

Located footer links in div#gf-BIG
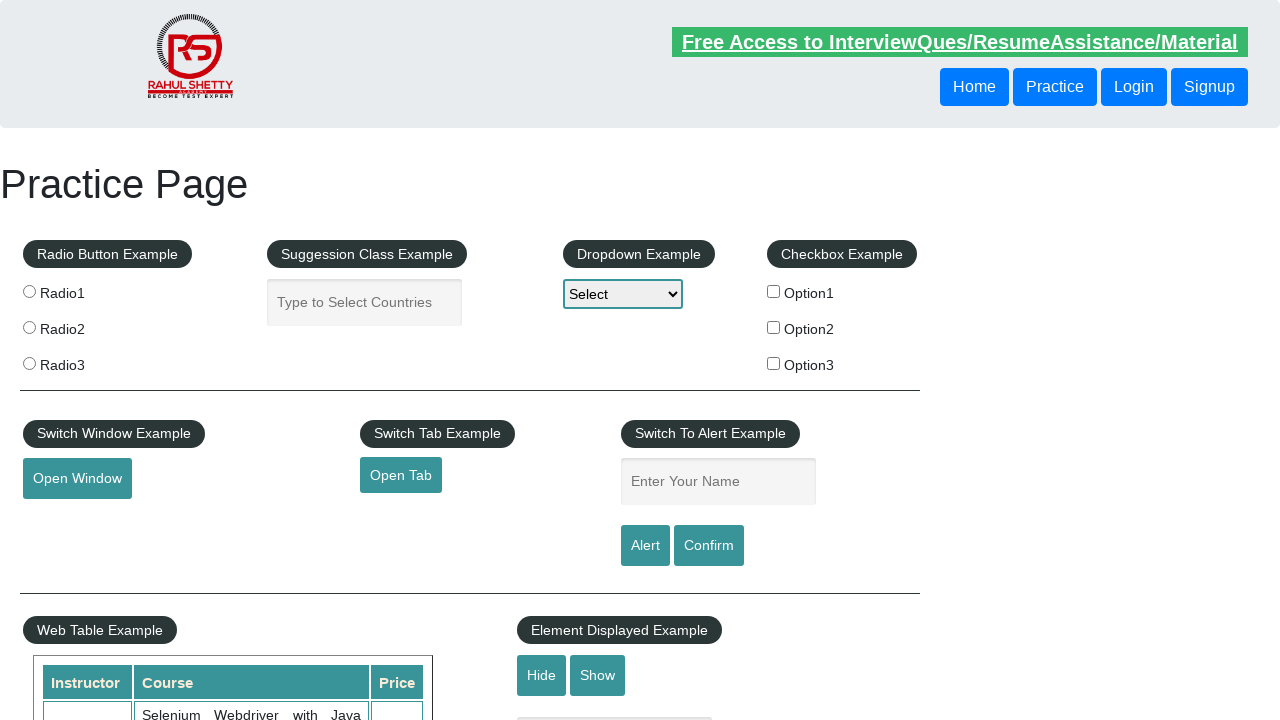

Verified that footer links are present
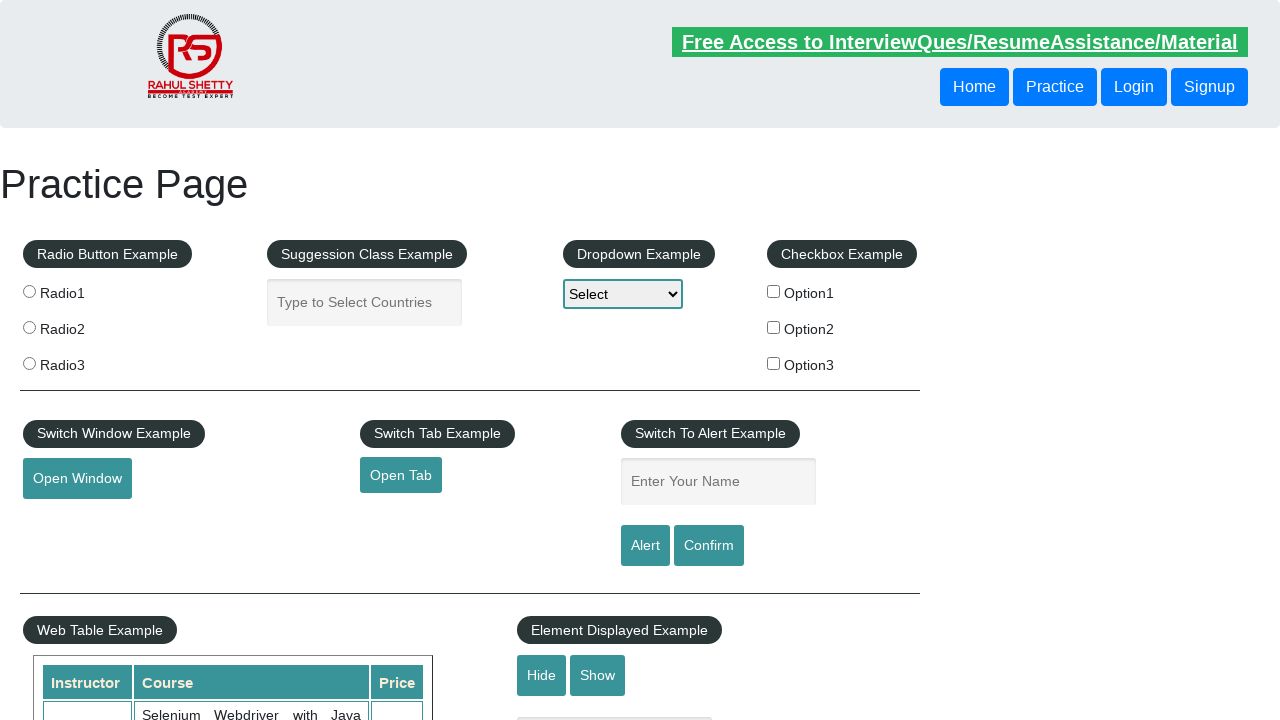

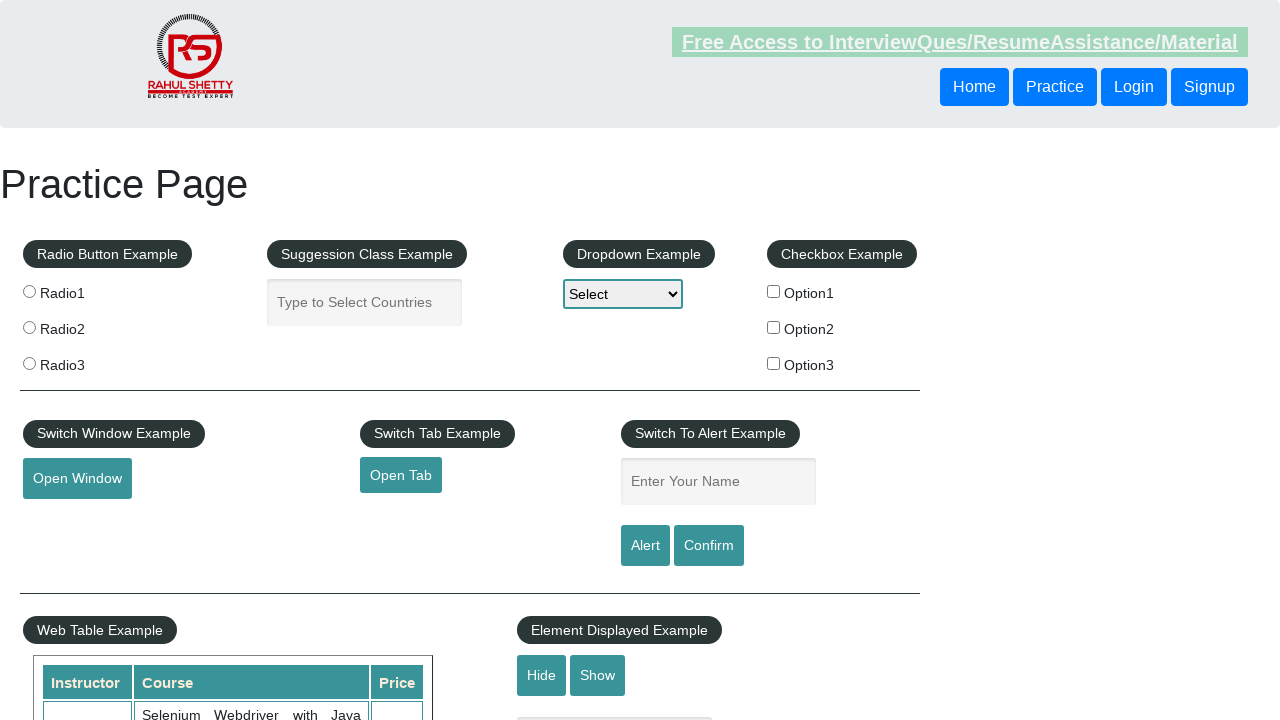